Tests clicking a button with a dynamic ID on the UI testing playground site to verify handling of elements with changing identifiers

Starting URL: http://uitestingplayground.com/dynamicid

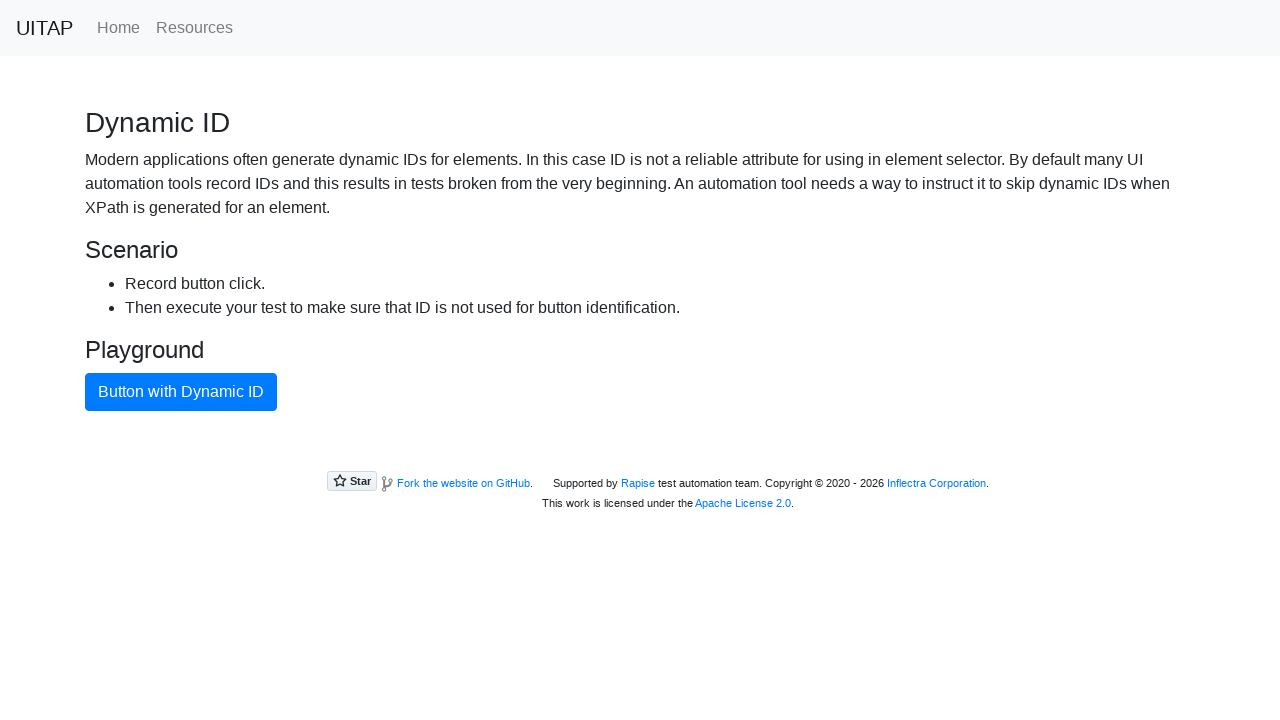

Navigated to UI Testing Playground dynamic ID test page
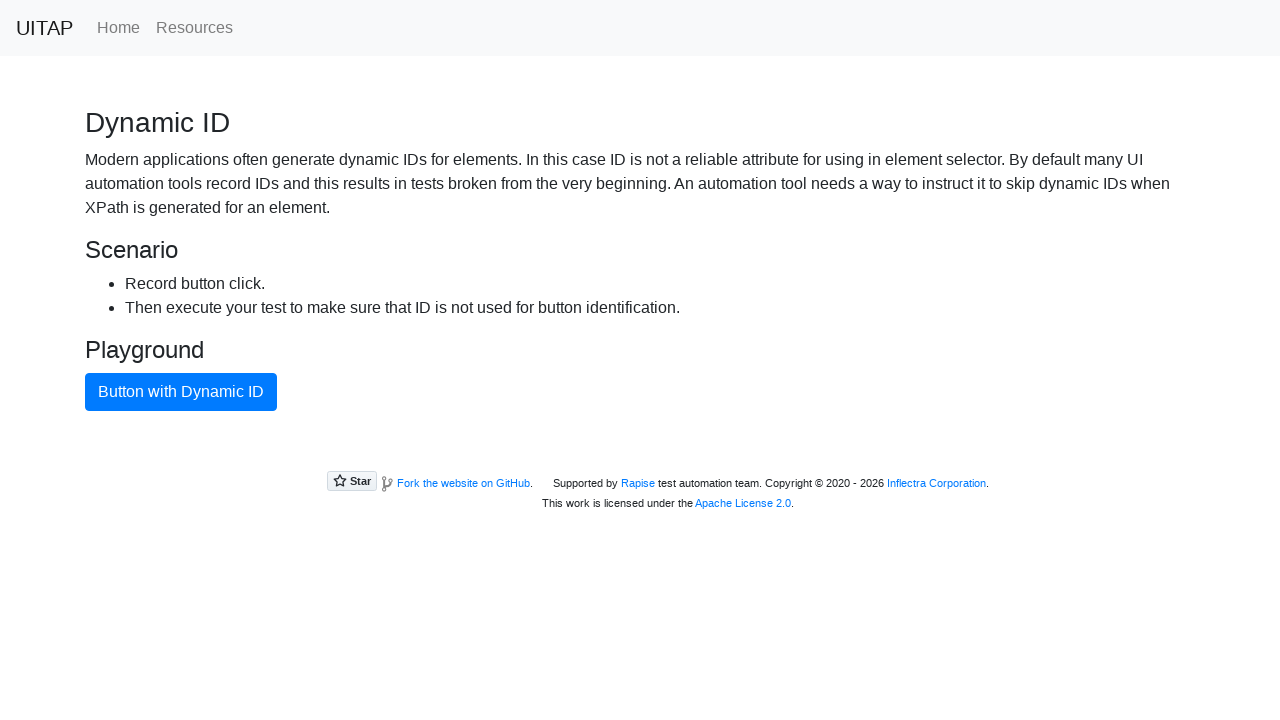

Clicked the primary button with dynamic ID at (181, 392) on .btn-primary
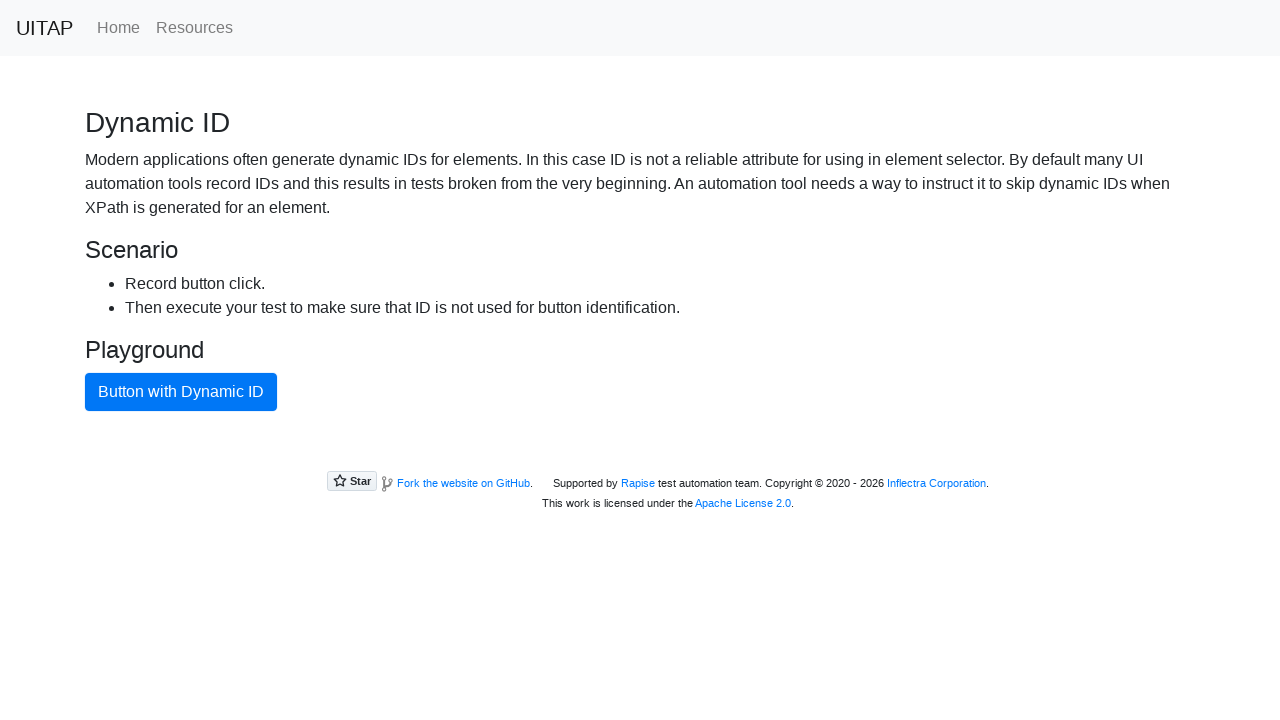

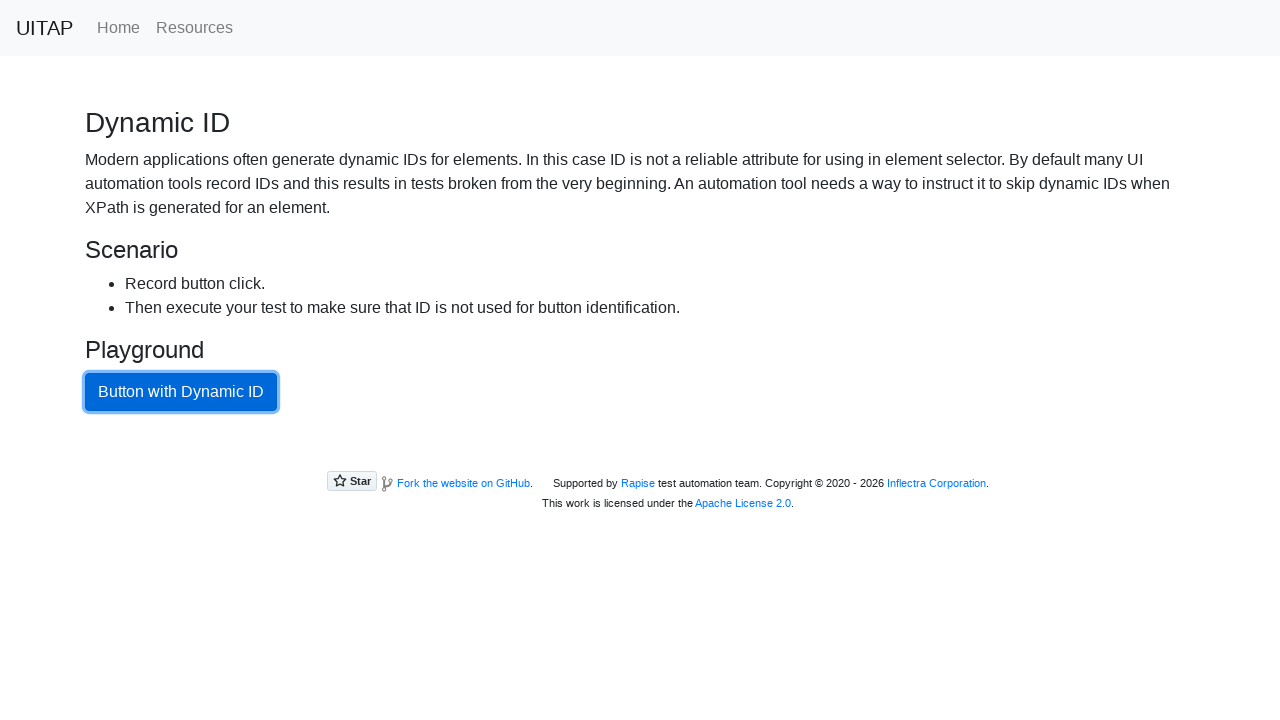